Tests Google Translate by entering text and verifying the translation output

Starting URL: https://translate.google.com/#

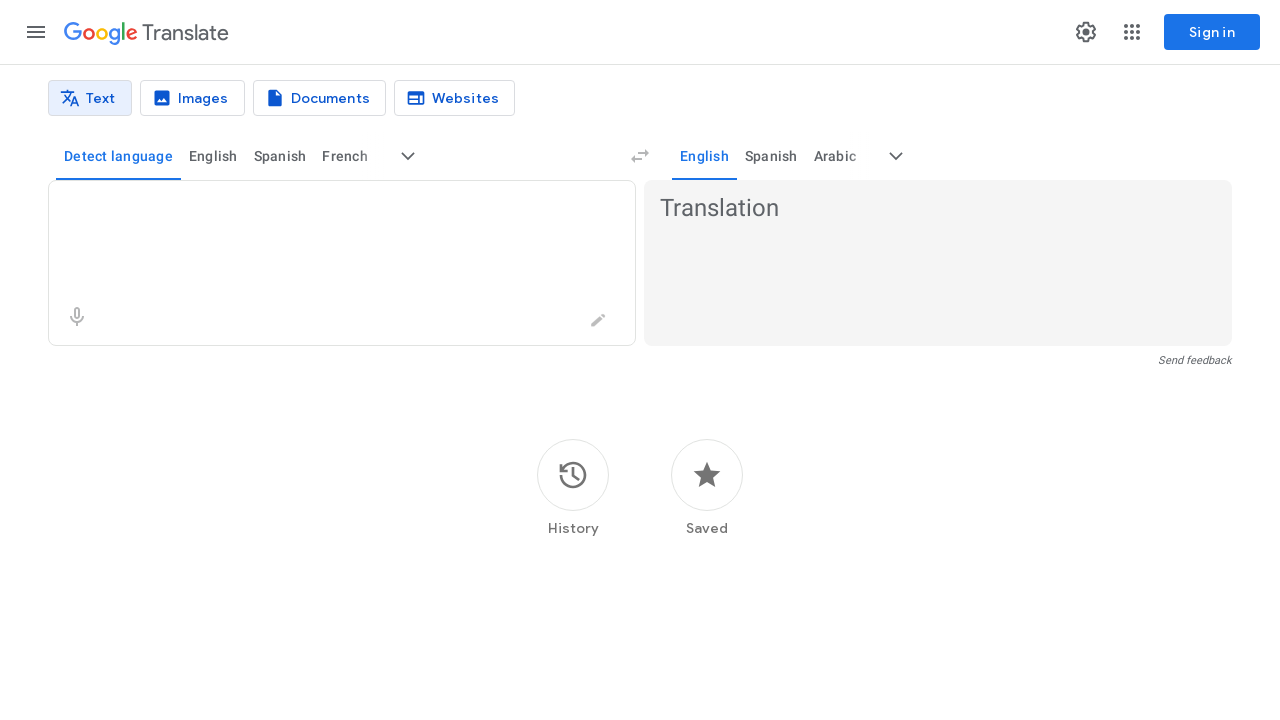

Filled source text field with 'Hello World' on .er8xn
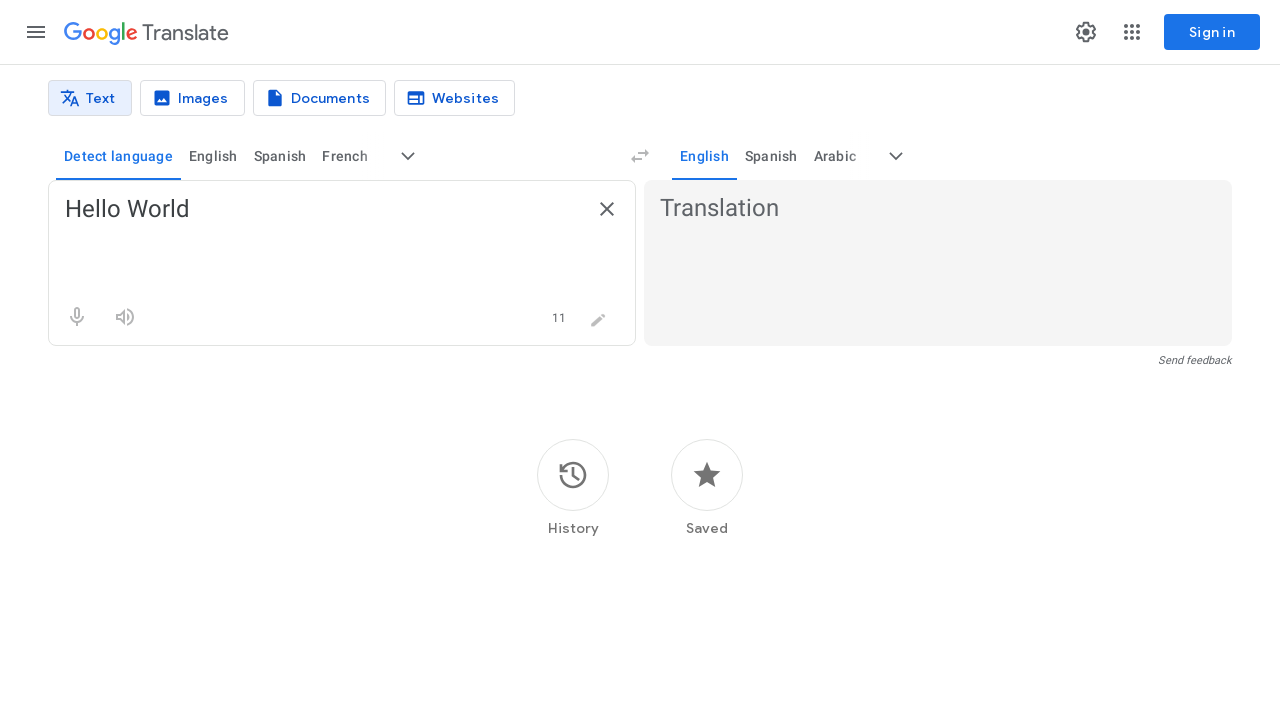

Translation output appeared
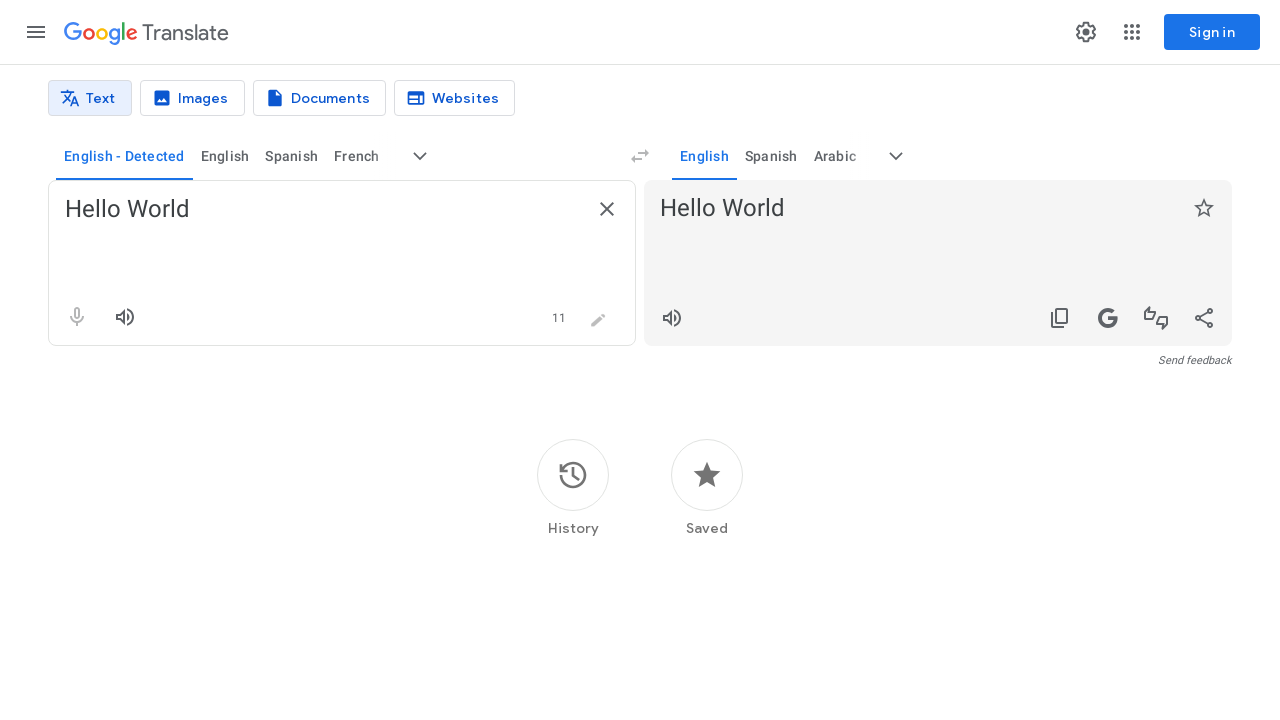

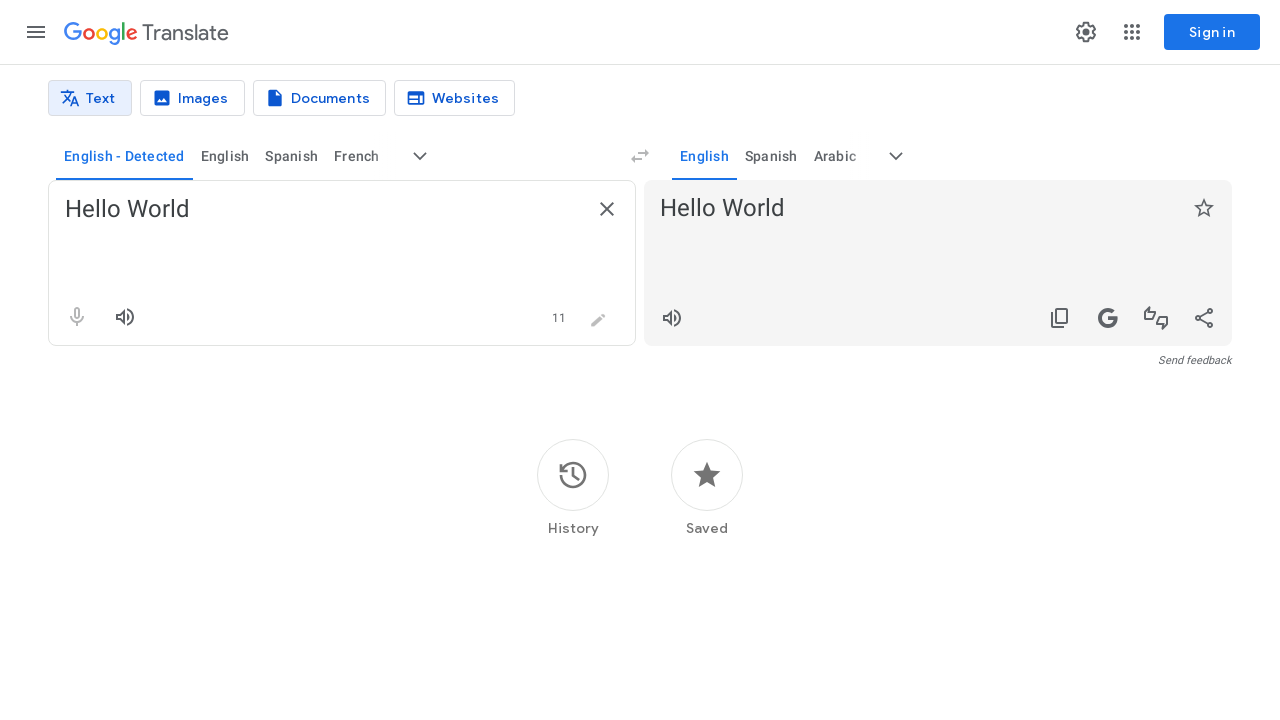